Tests the search functionality by searching for "python" programming language and verifying that results contain the search term

Starting URL: https://www.99-bottles-of-beer.net/

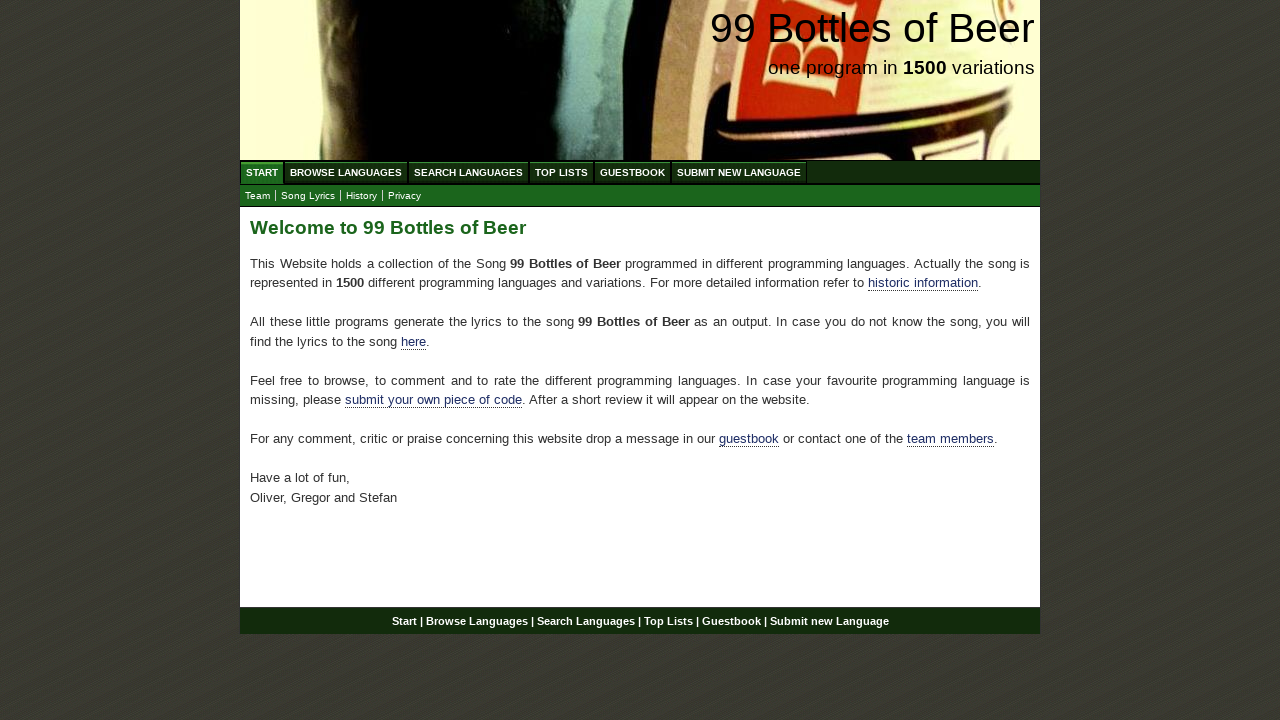

Clicked on Search Languages menu at (468, 172) on xpath=//ul[@id='menu']/li/a[@href='/search.html']
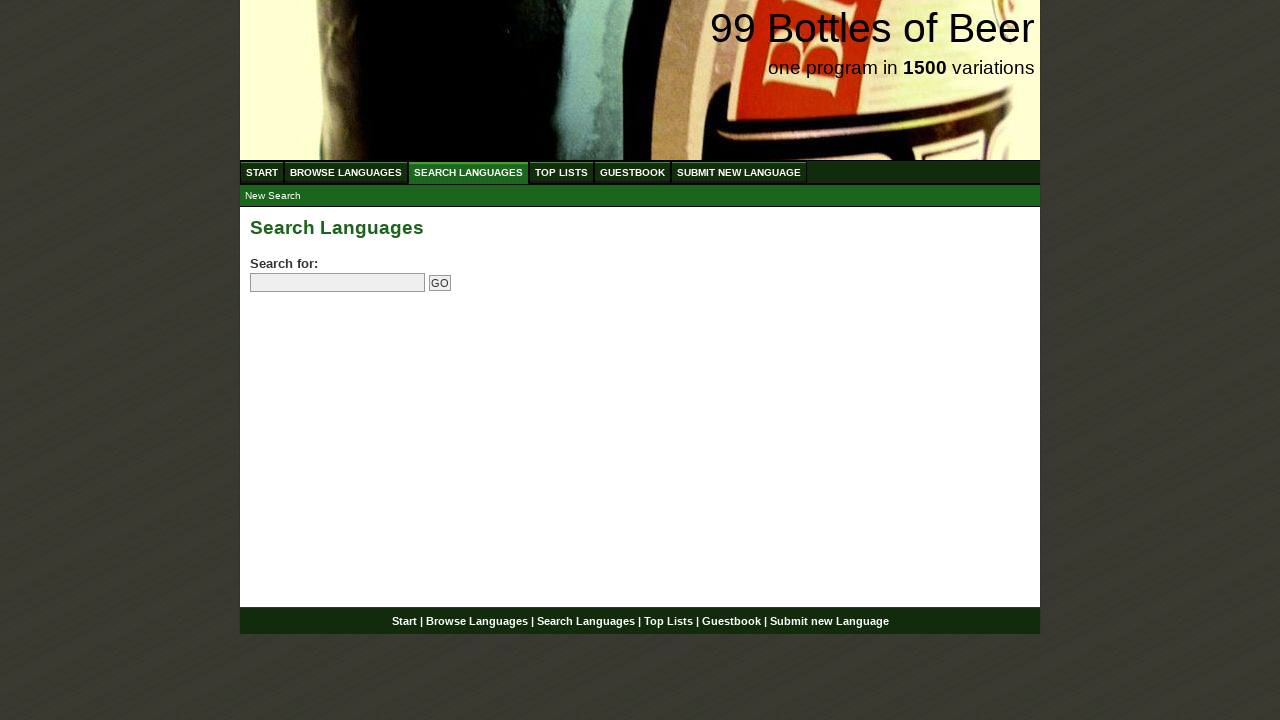

Clicked on search input field at (338, 283) on input[name='search']
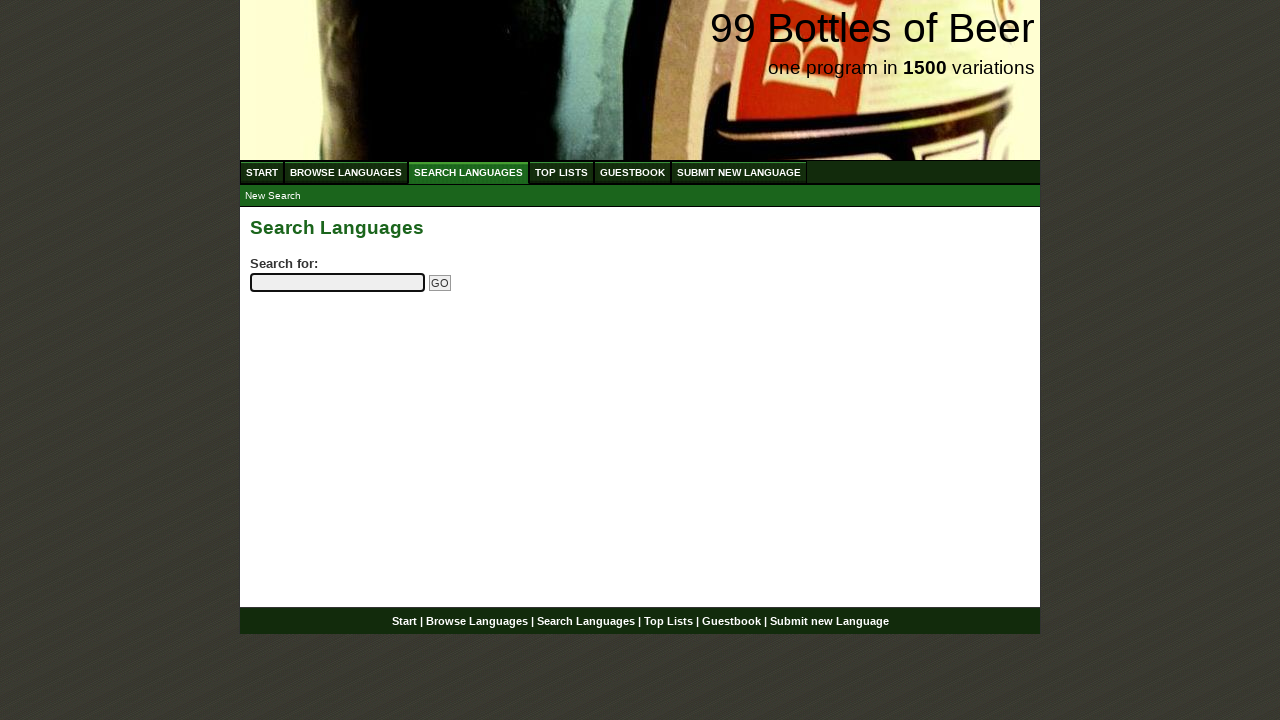

Filled search field with 'python' on input[name='search']
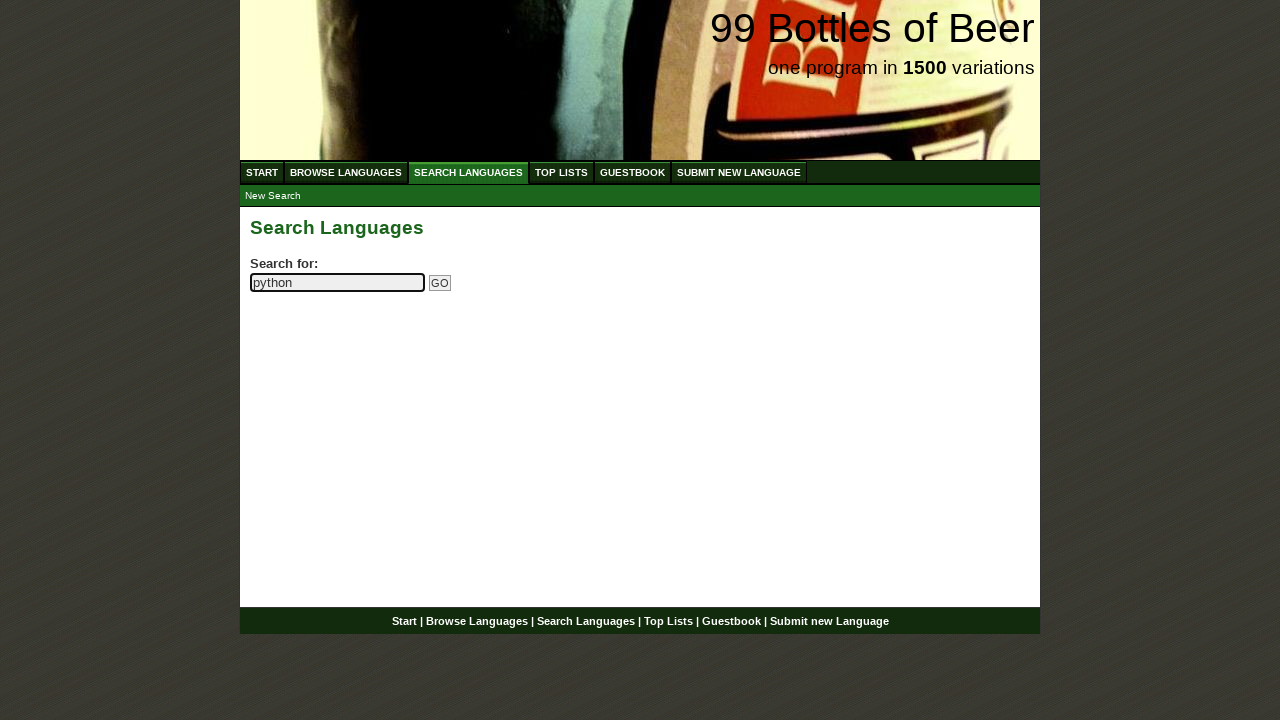

Clicked the submit button to search for 'python' at (440, 283) on input[name='submitsearch']
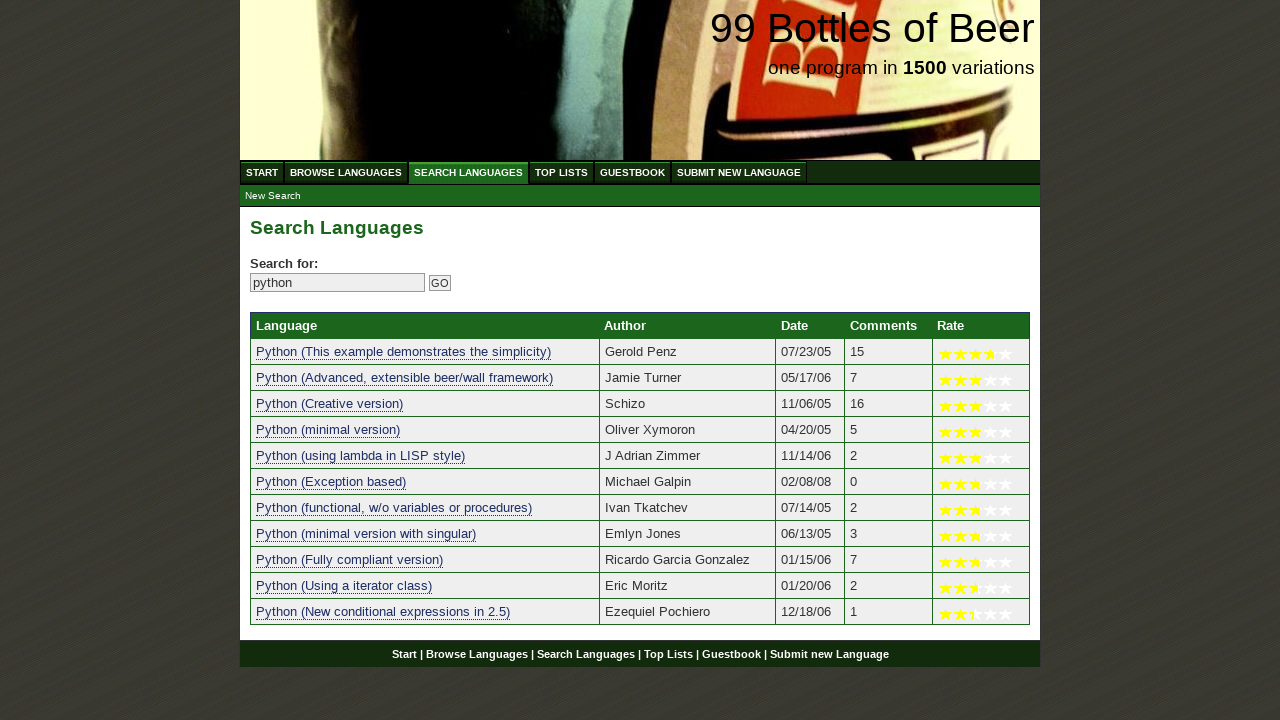

Search results table loaded successfully
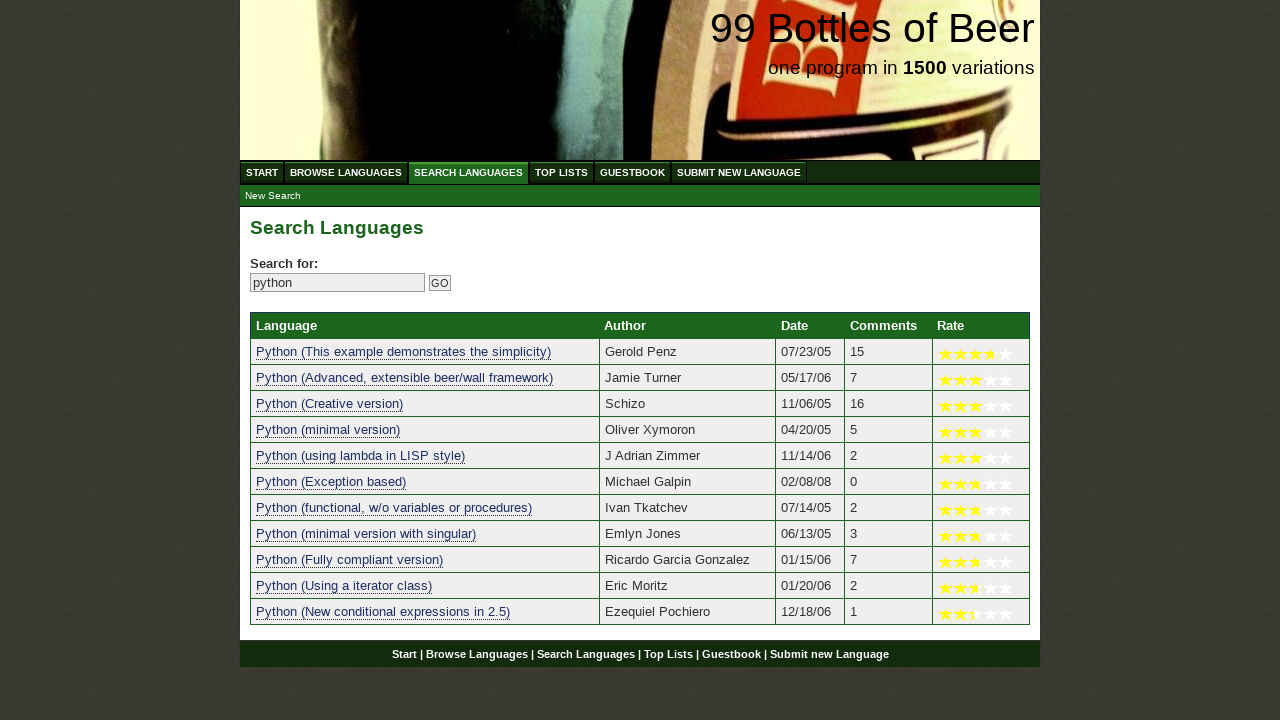

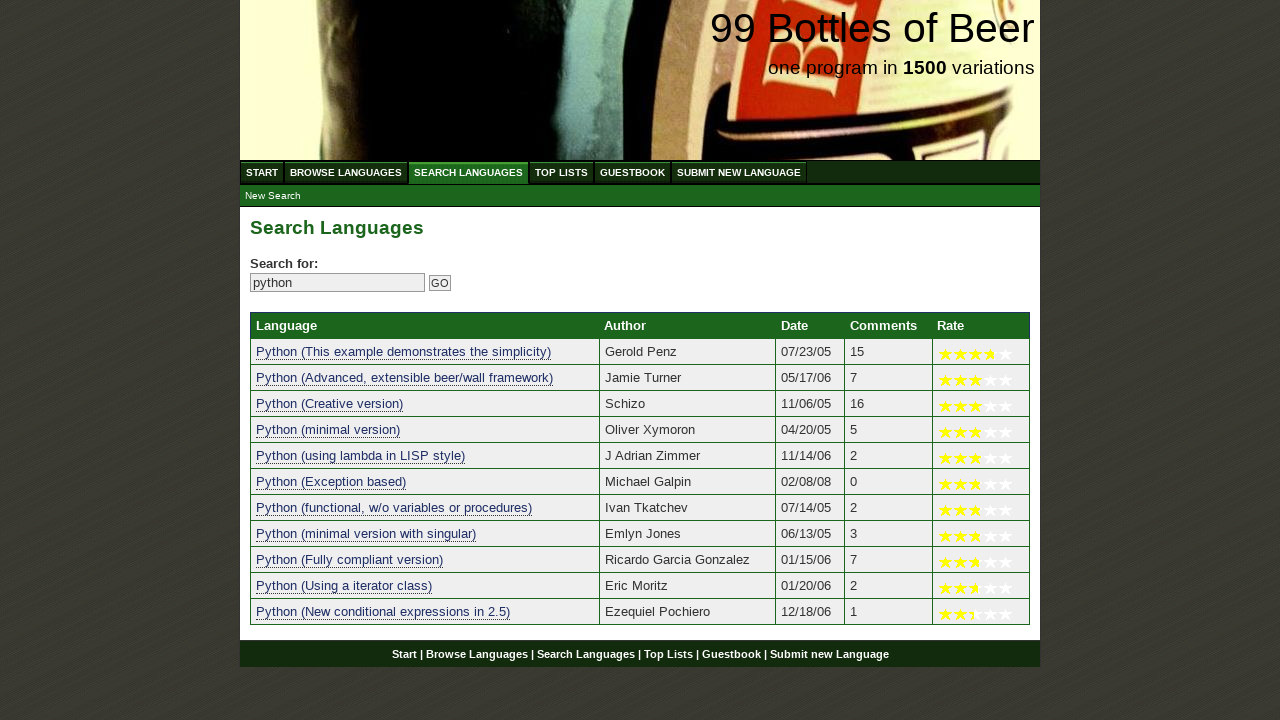